Navigates to ReactJS documentation site, clicks on the Docs tab, expands Main Concepts and Advanced Guides sections to verify the documentation structure is accessible

Starting URL: https://legacy.reactjs.org/

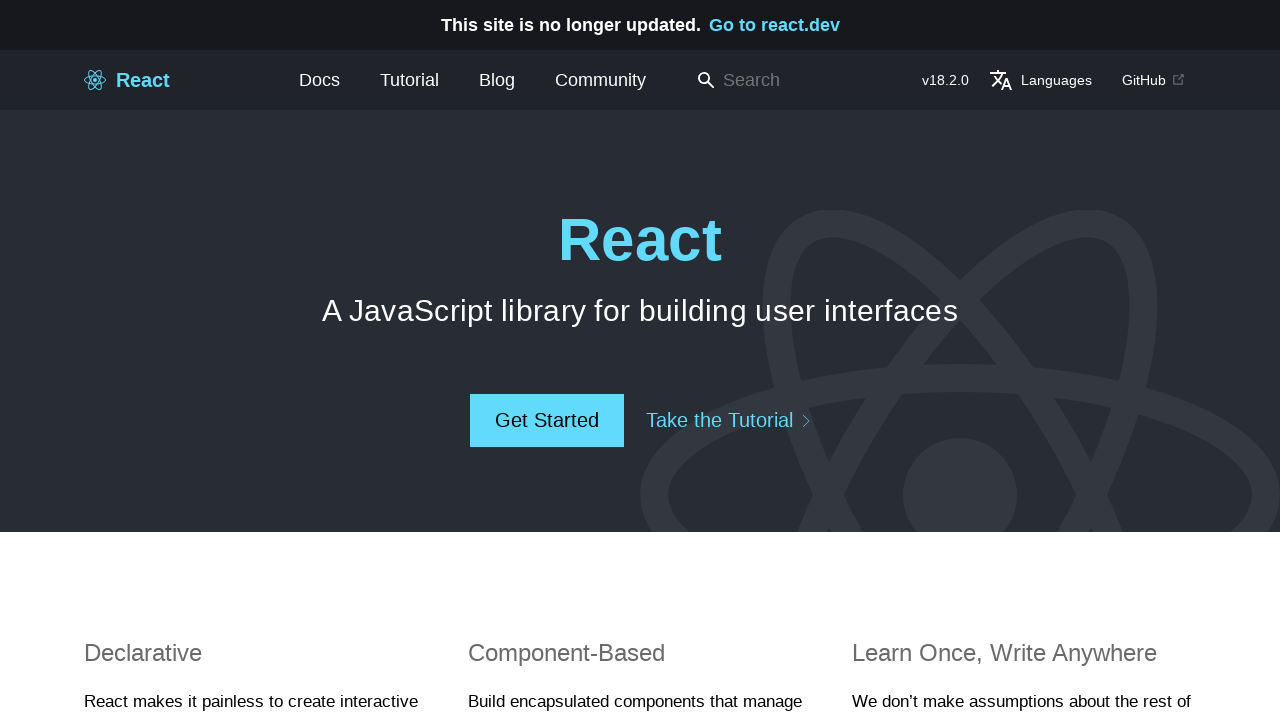

Clicked on the Docs tab at (320, 80) on xpath=//a[@href='/docs/getting-started.html']
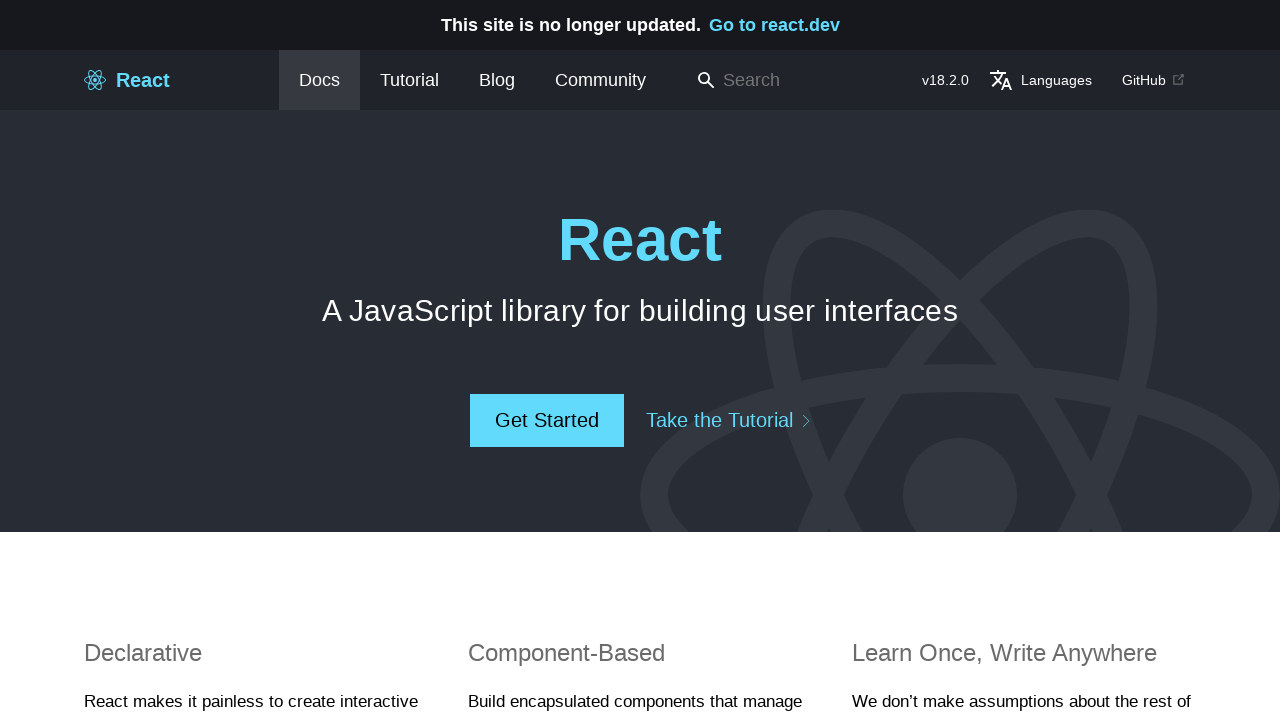

Documentation page loaded with Main Concepts button visible
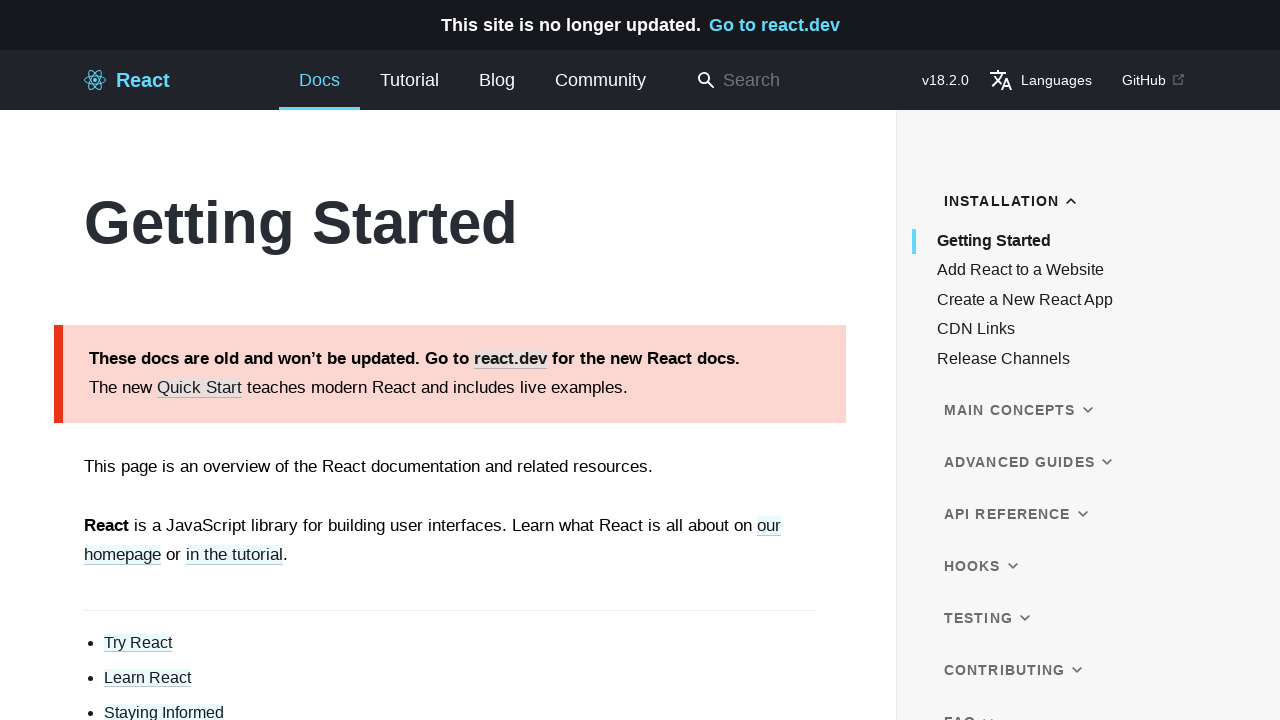

Expanded Main Concepts section at (1018, 410) on xpath=//button/*[text()='Main Concepts']
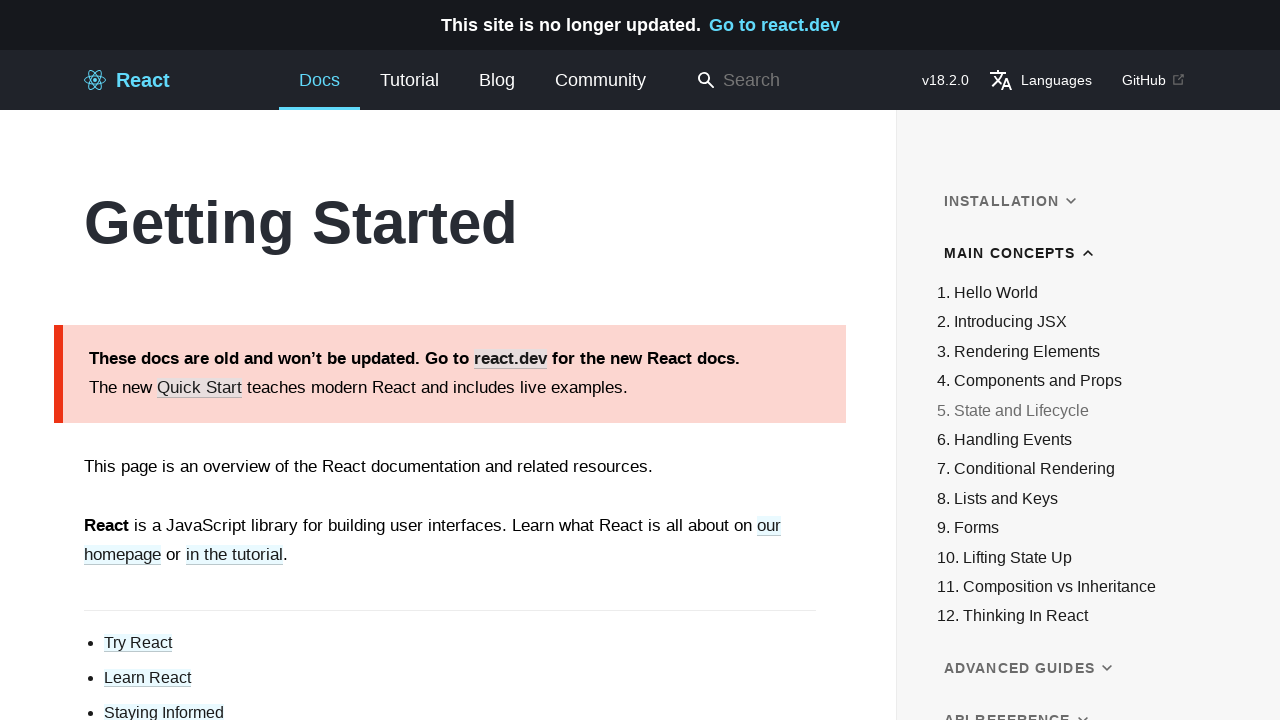

Main Concepts items are now visible
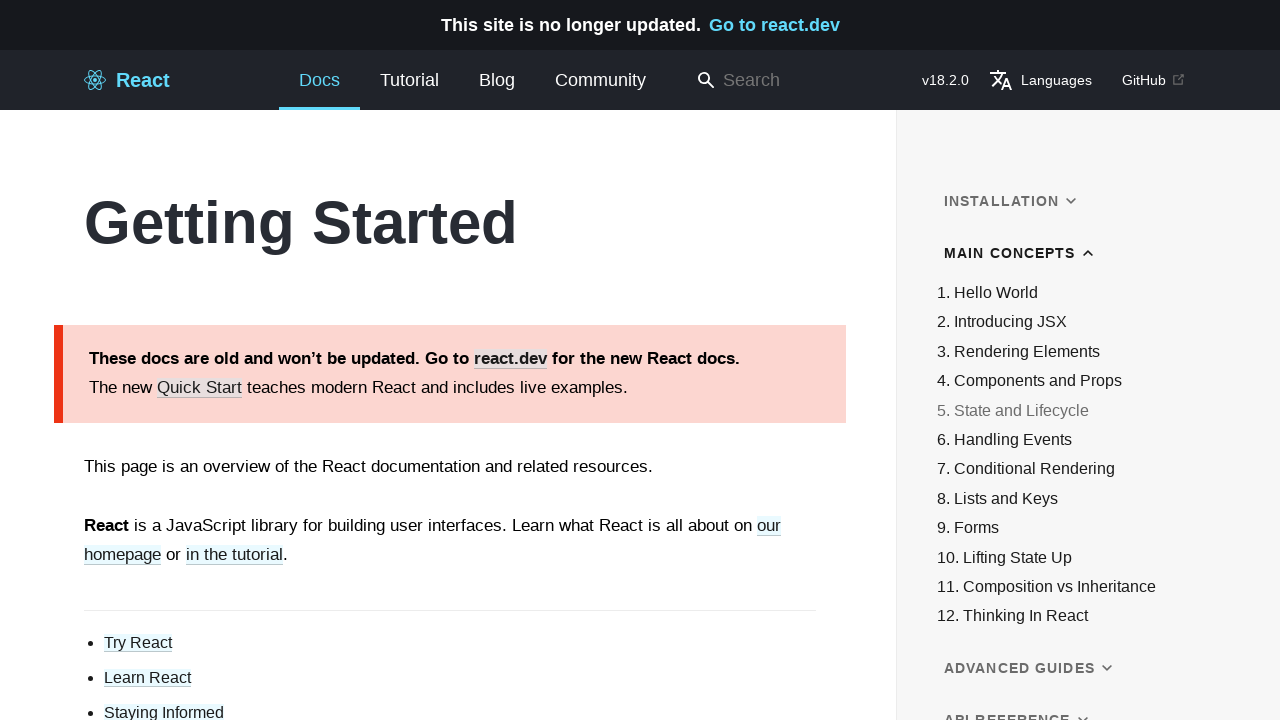

Expanded Advanced Guides section at (1028, 668) on xpath=//button/*[text()='Advanced Guides']
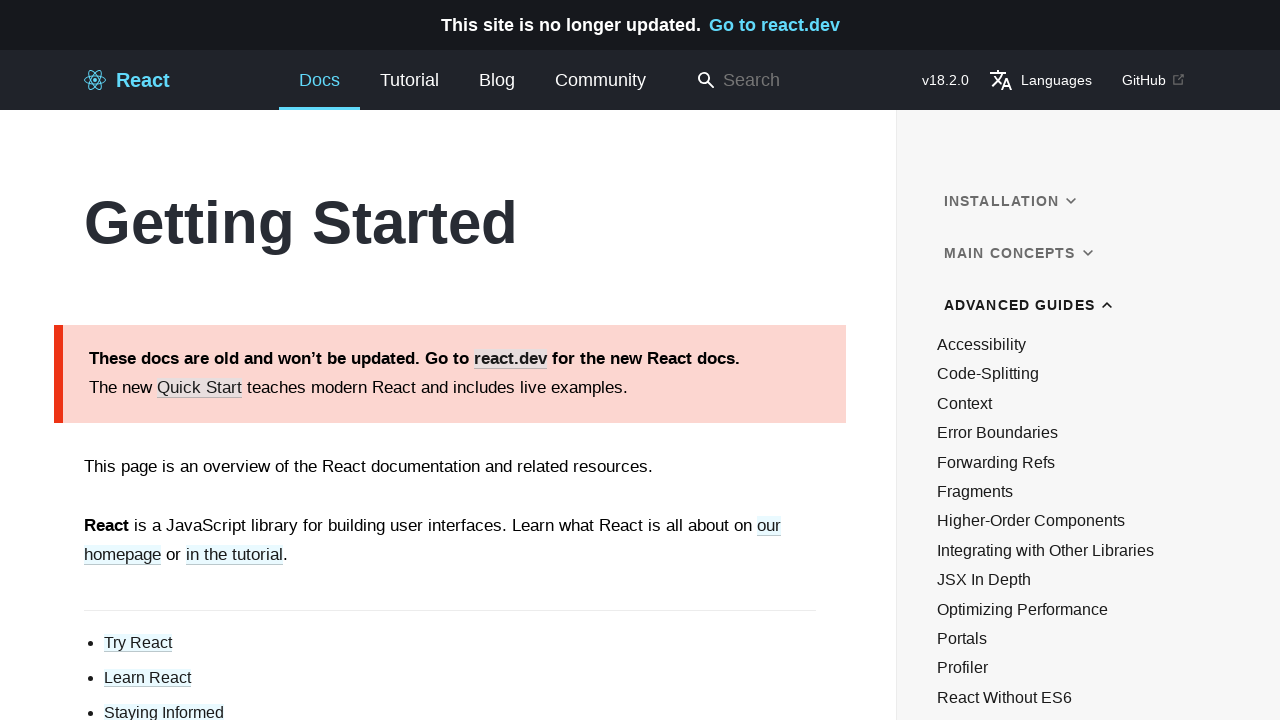

Advanced Guides items are now visible
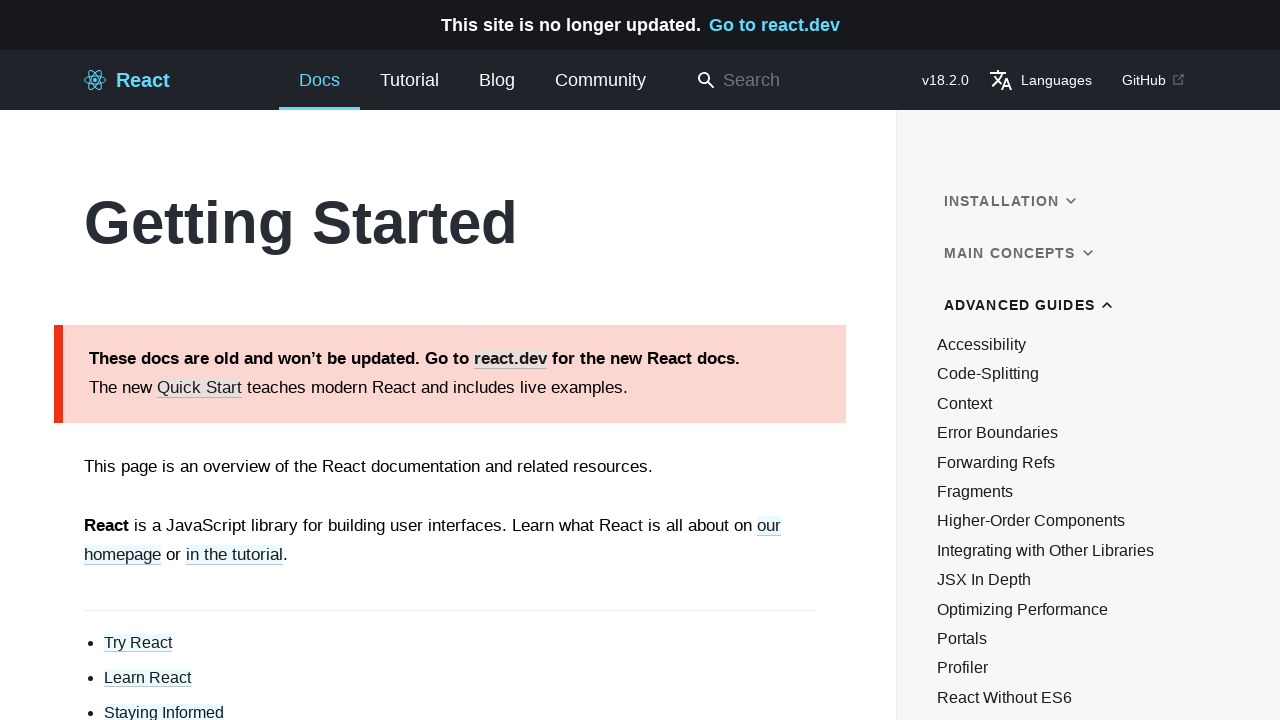

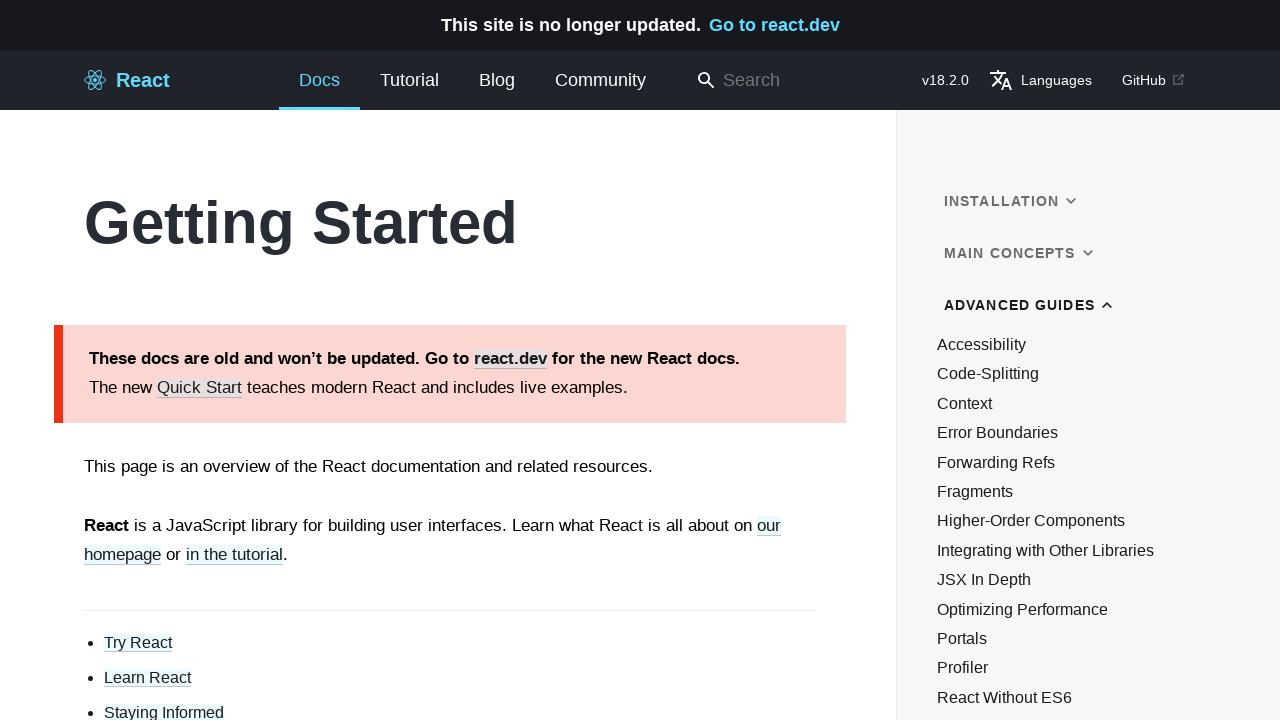